Tests link navigation by finding links in a specific footer column, opening each in a new tab, and switching between tabs to verify they loaded

Starting URL: https://rahulshettyacademy.com/AutomationPractice/

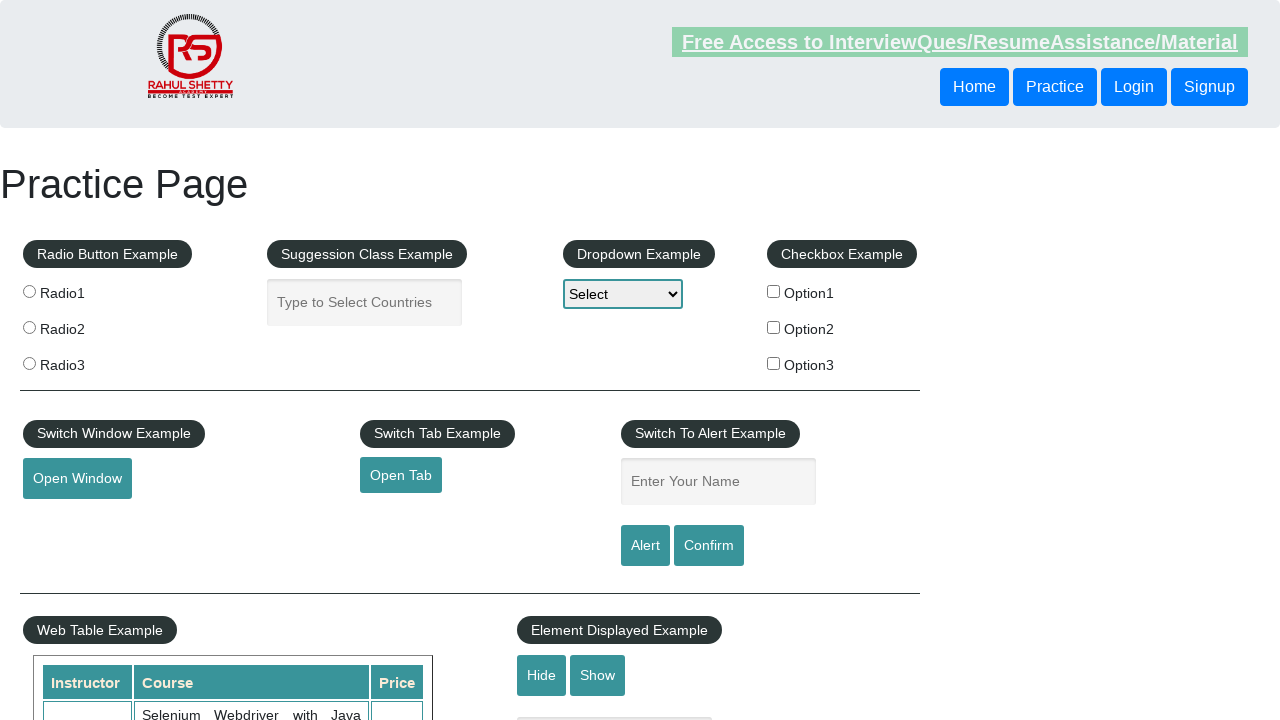

Located all links on page - found 27 total links
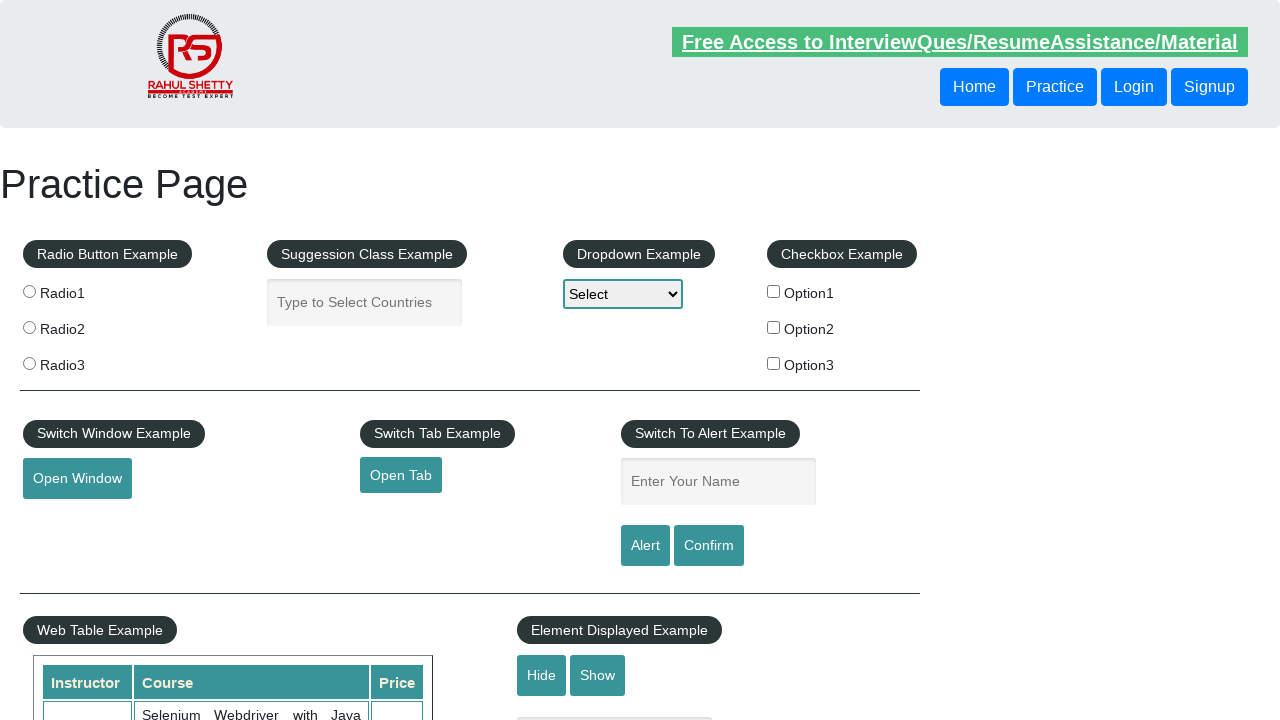

Located footer section with ID 'gf-BIG'
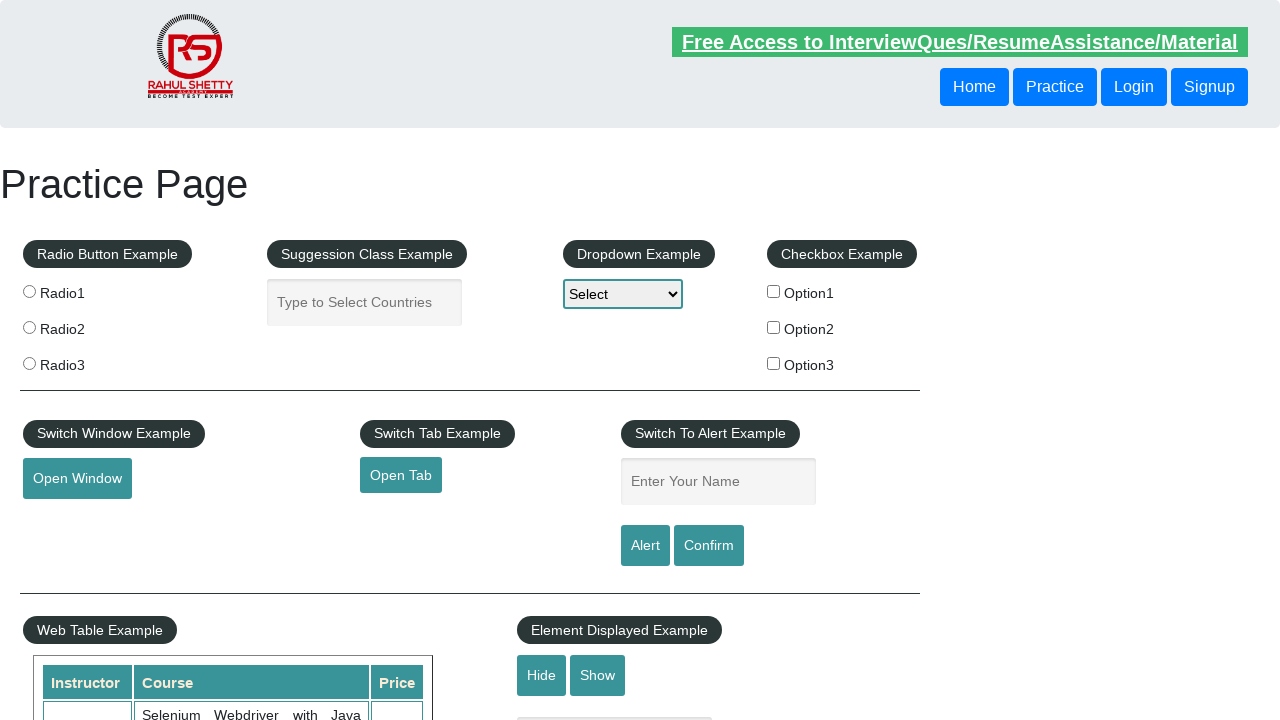

Located all links in footer - found 20 footer links
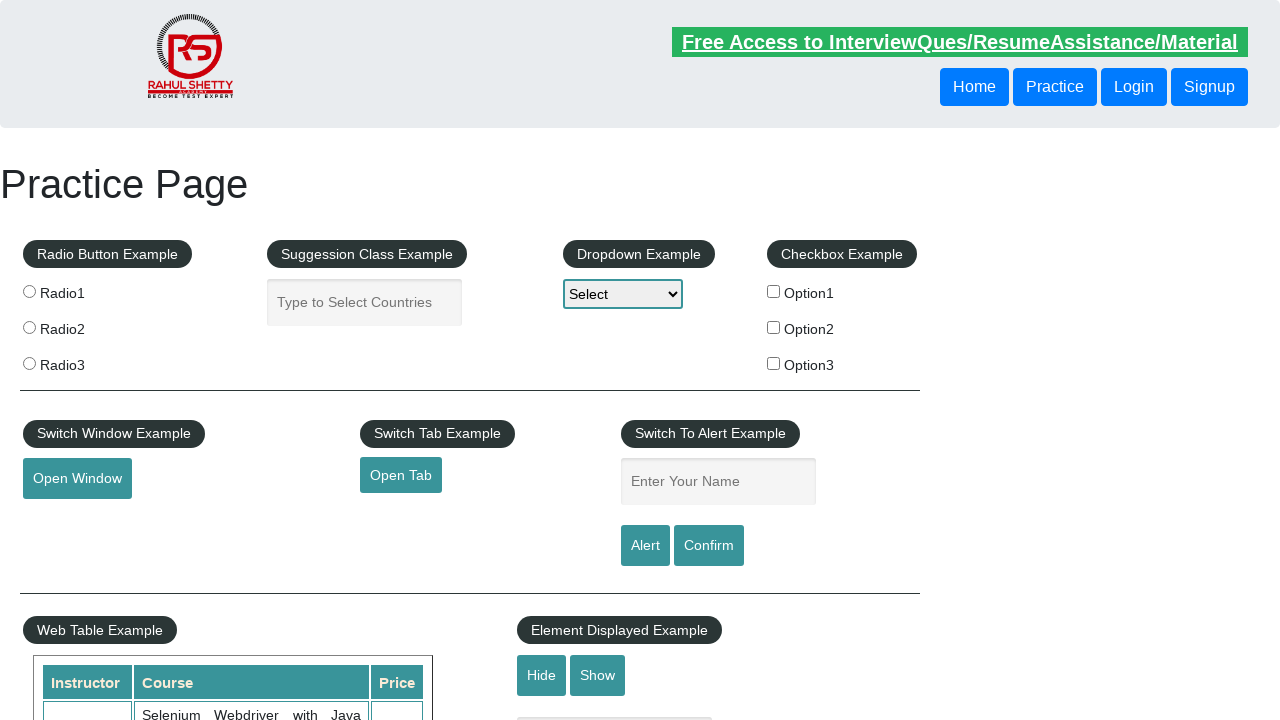

Located first column of footer table
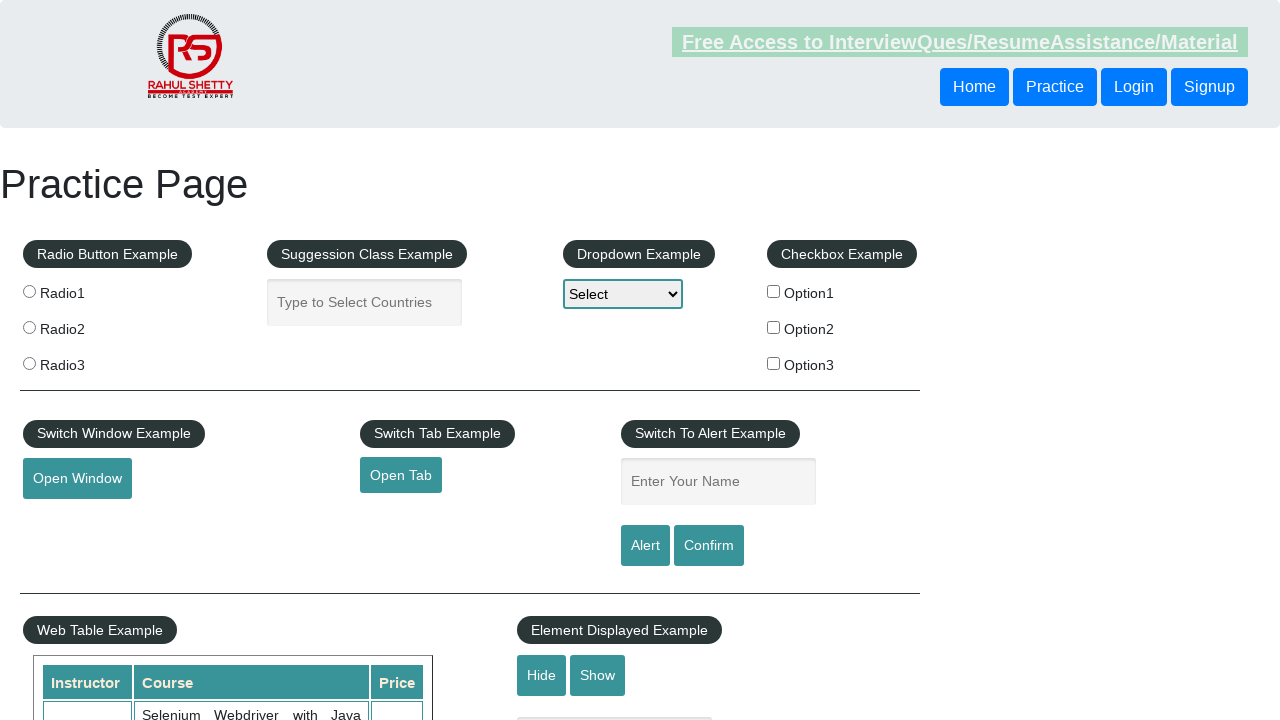

Located all links in first footer column - found 5 column links
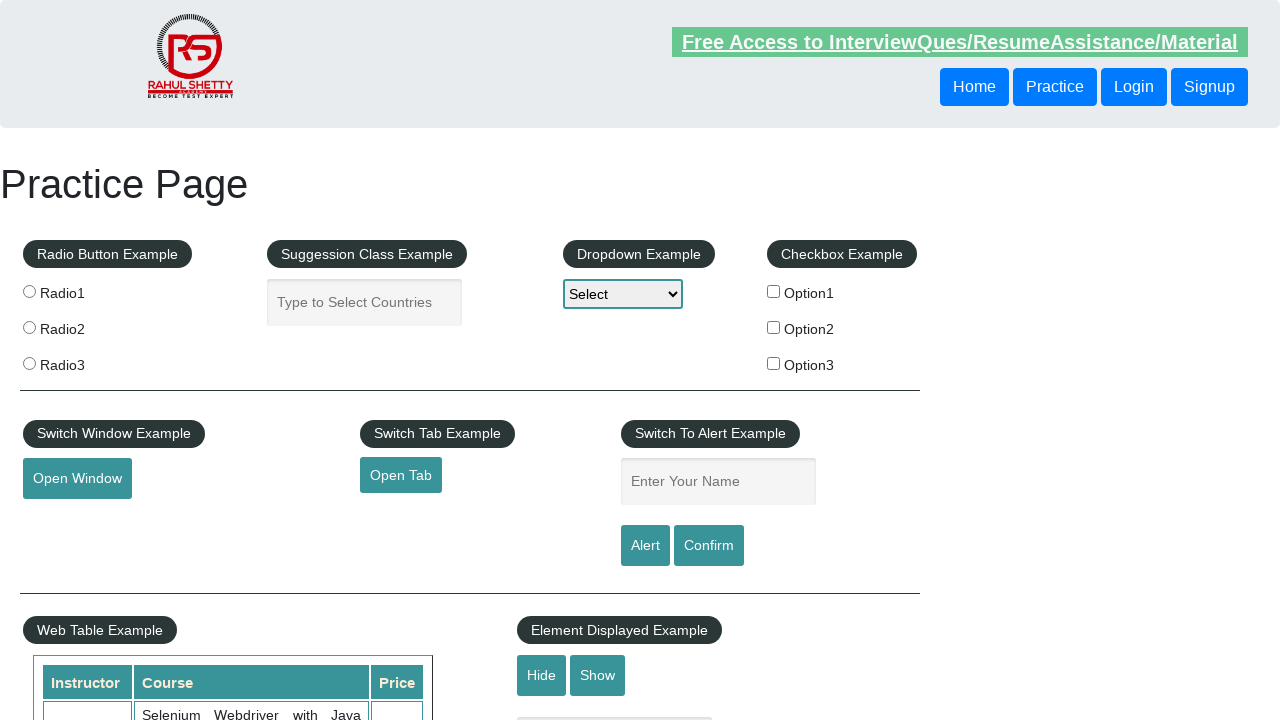

Ctrl+clicked link 1 in first footer column to open in new tab at (68, 520) on #gf-BIG >> xpath=//table/tbody/tr/td[1]/ul >> a >> nth=1
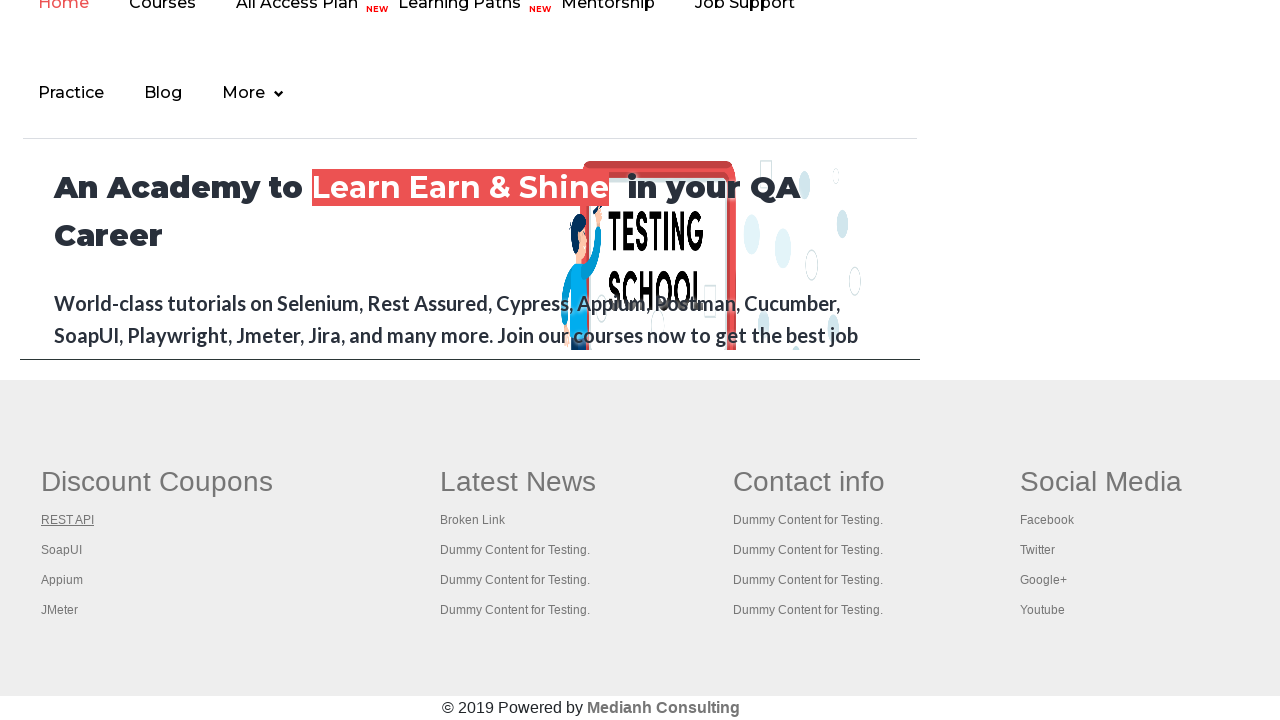

Waited 1000ms for new tab to open after link 1
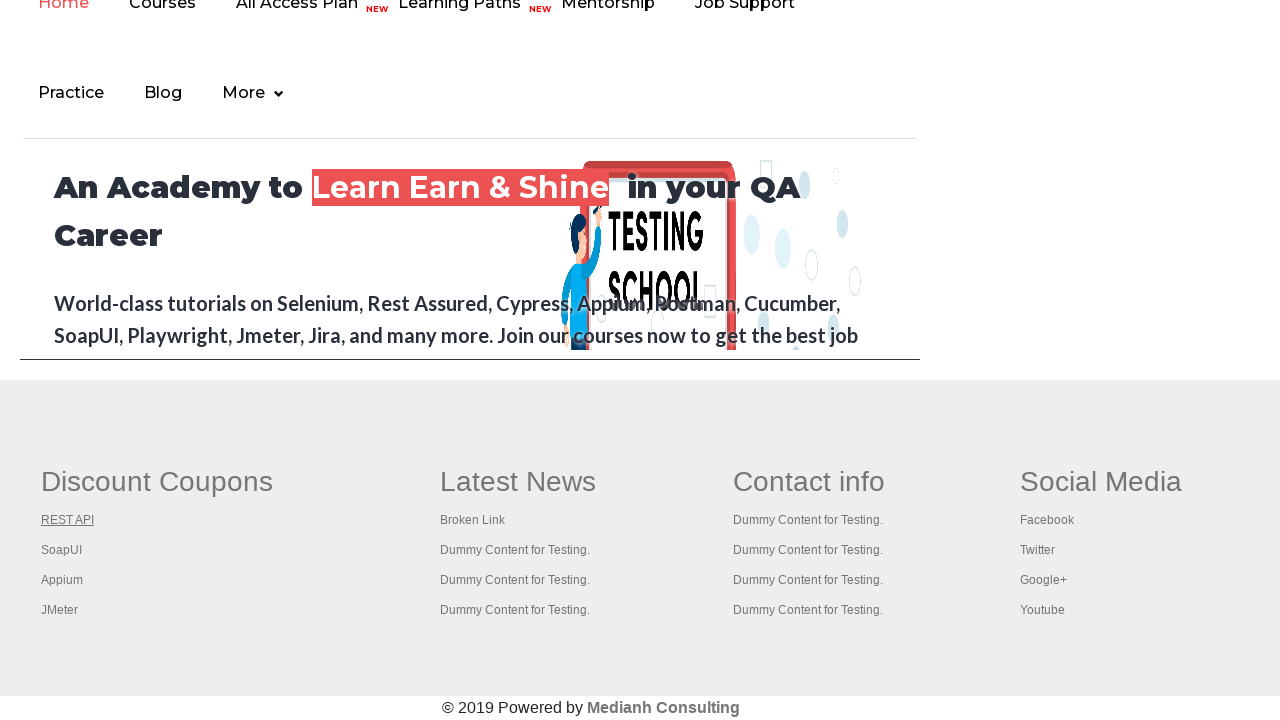

Ctrl+clicked link 2 in first footer column to open in new tab at (62, 550) on #gf-BIG >> xpath=//table/tbody/tr/td[1]/ul >> a >> nth=2
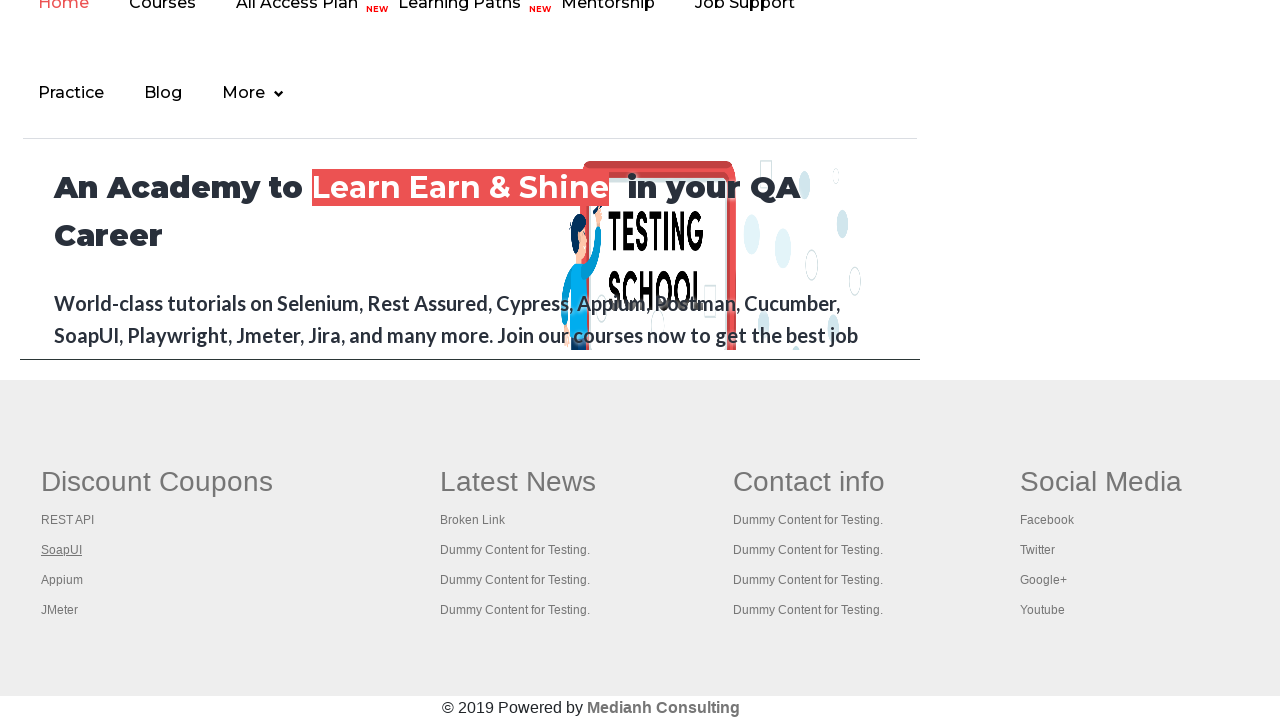

Waited 1000ms for new tab to open after link 2
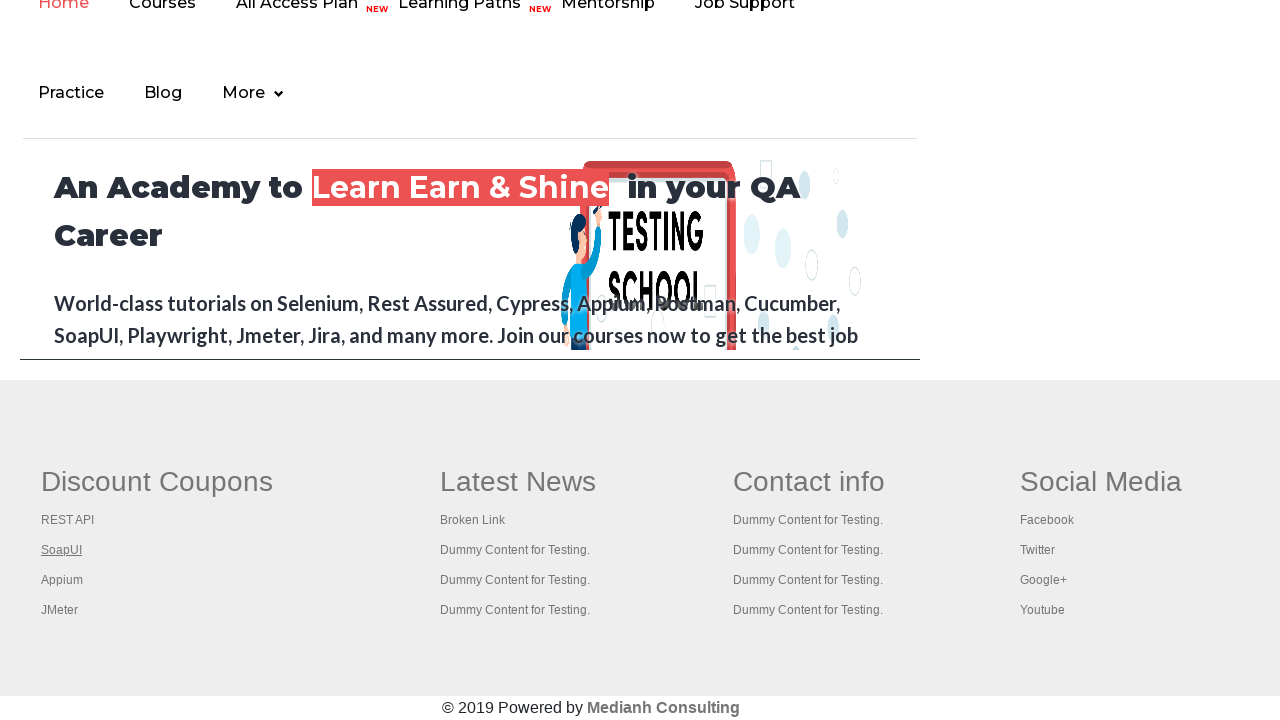

Ctrl+clicked link 3 in first footer column to open in new tab at (62, 580) on #gf-BIG >> xpath=//table/tbody/tr/td[1]/ul >> a >> nth=3
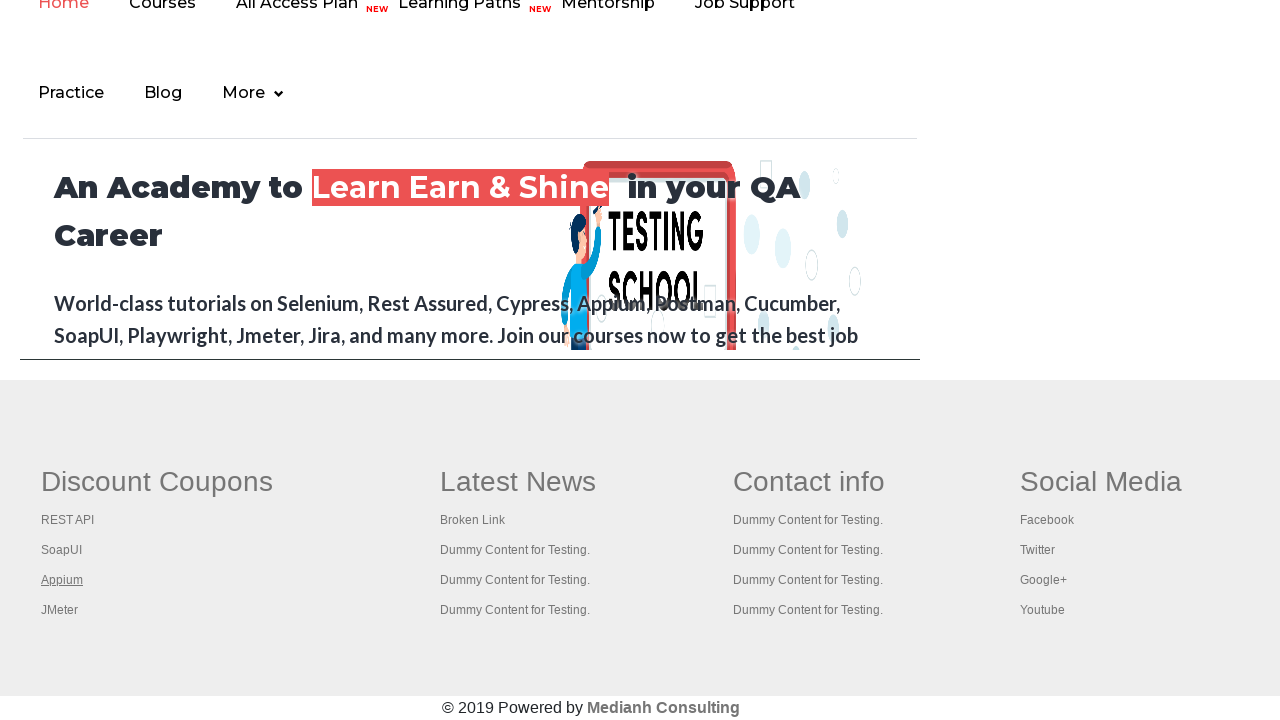

Waited 1000ms for new tab to open after link 3
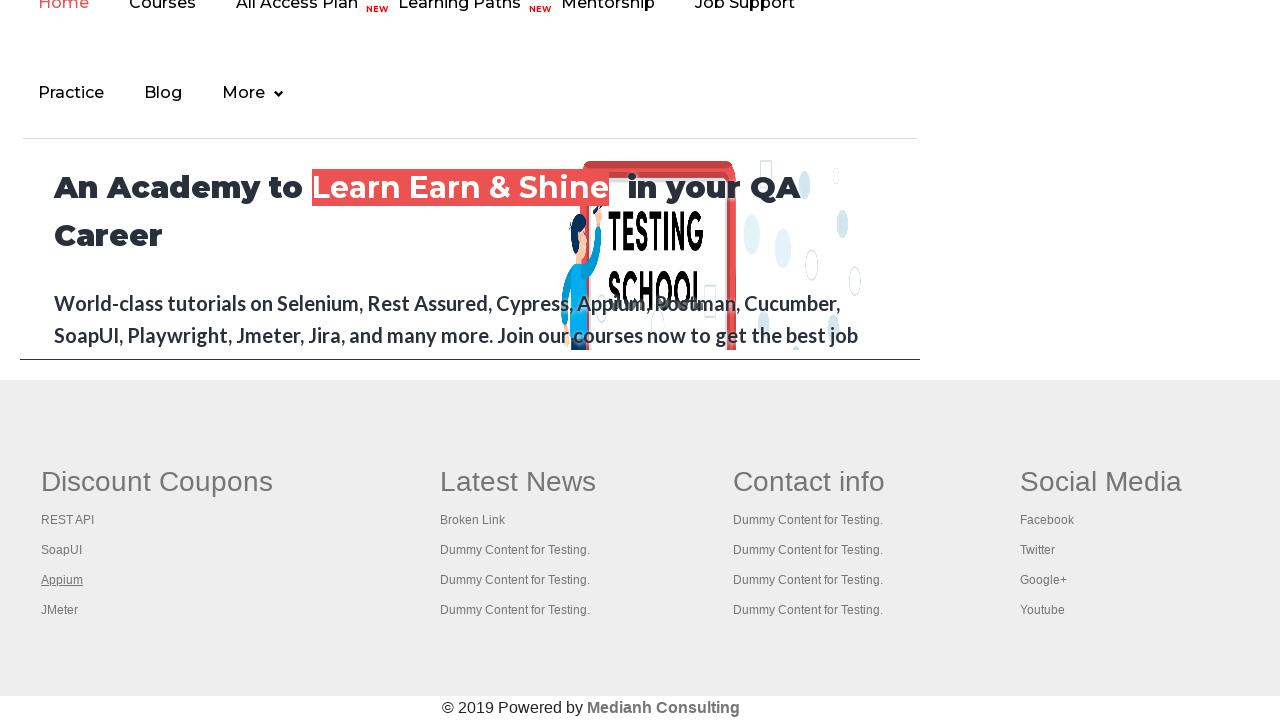

Ctrl+clicked link 4 in first footer column to open in new tab at (60, 610) on #gf-BIG >> xpath=//table/tbody/tr/td[1]/ul >> a >> nth=4
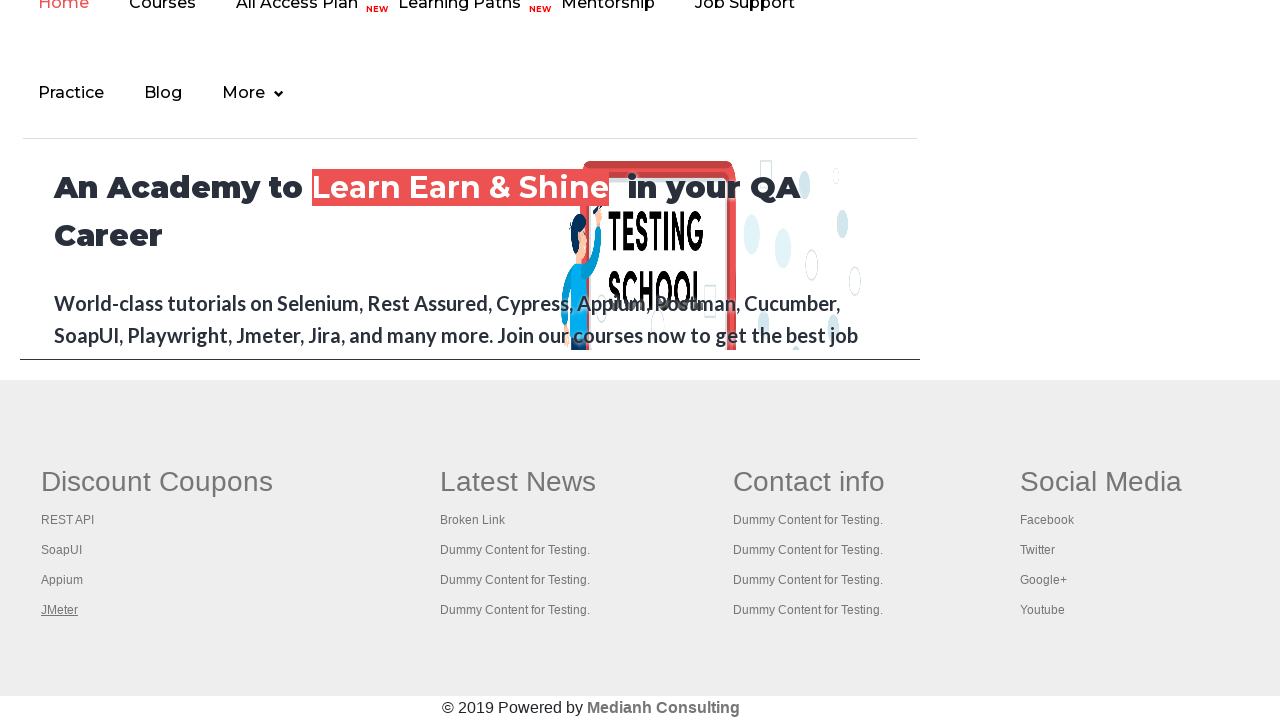

Waited 1000ms for new tab to open after link 4
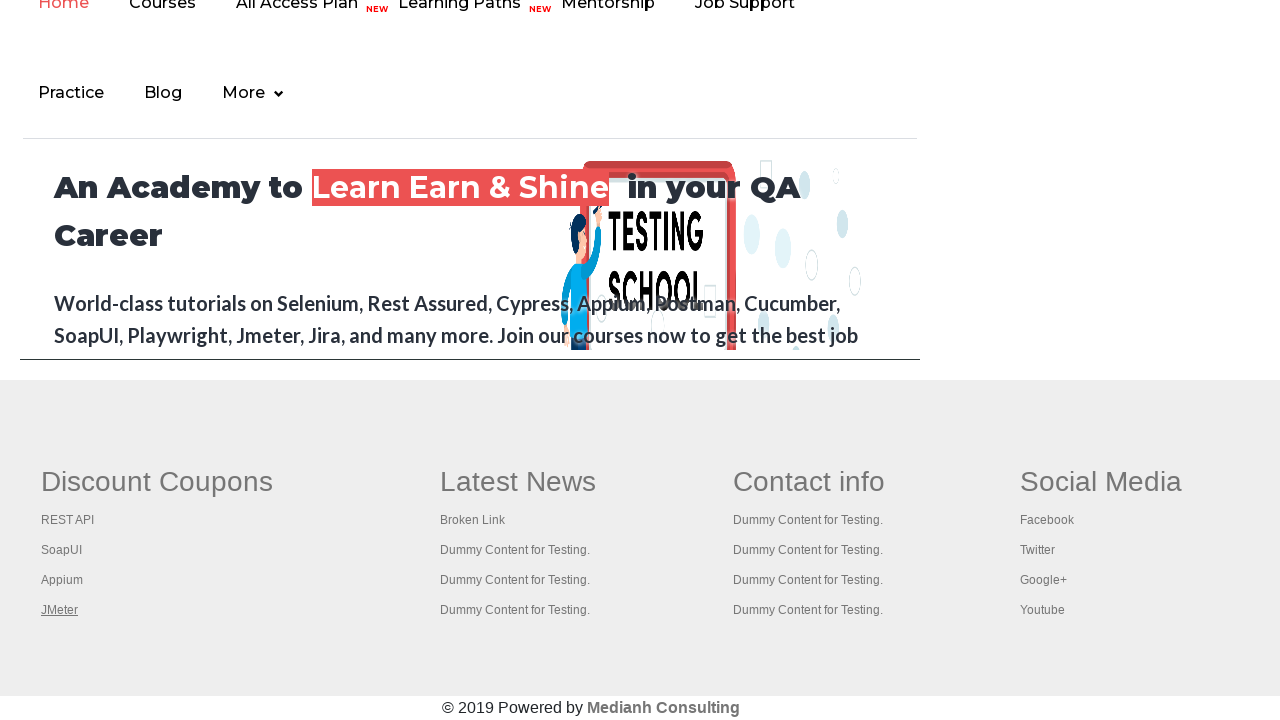

Retrieved all open tabs/pages - found 5 tabs
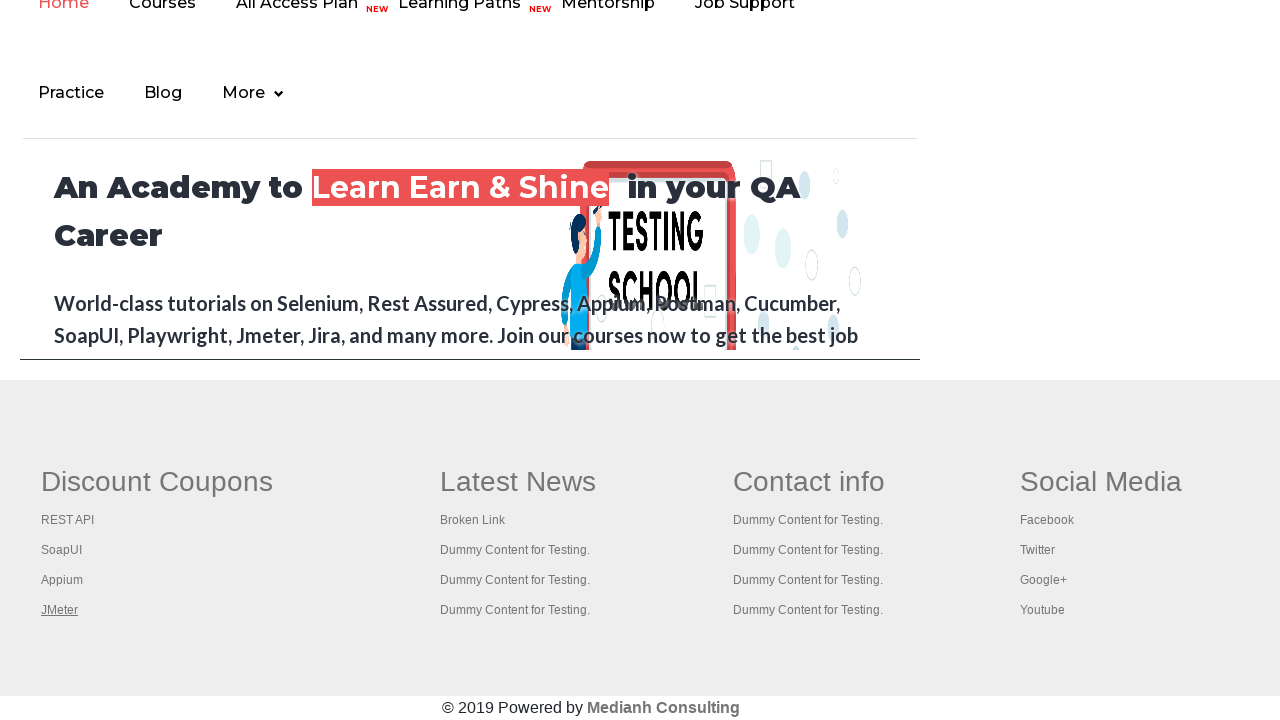

Switched to tab with title: Practice Page
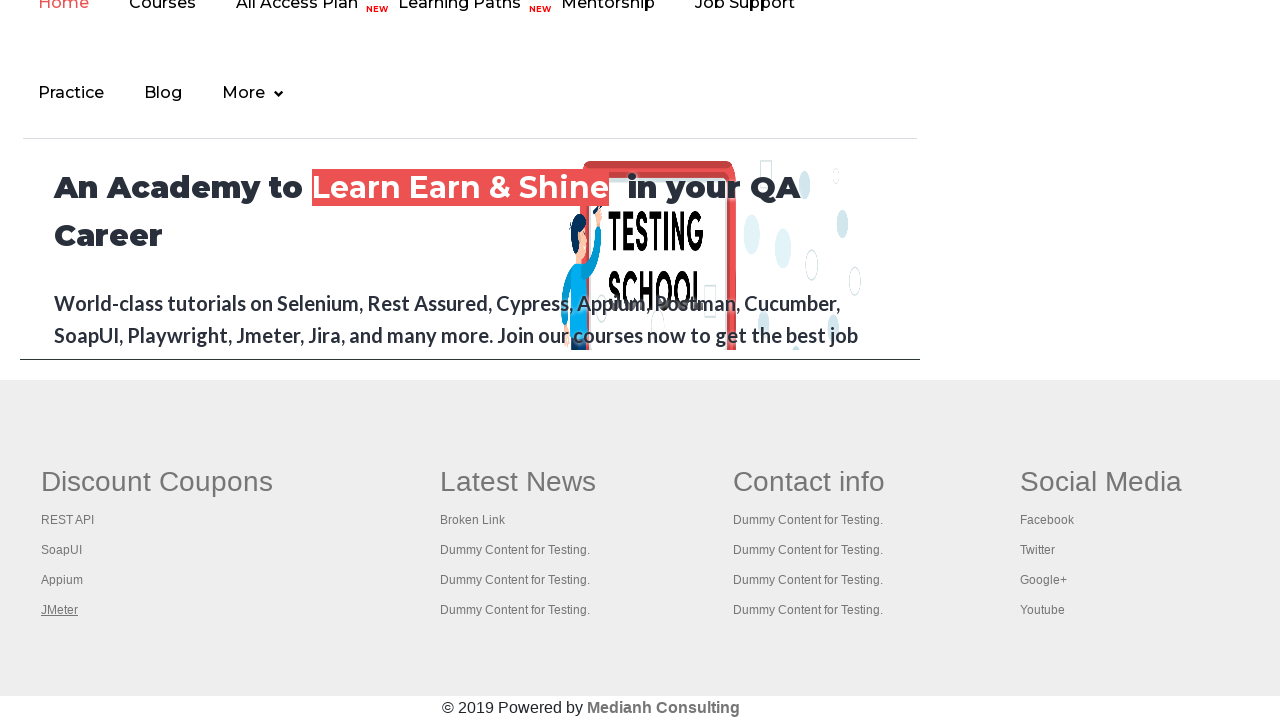

Switched to tab with title: REST API Tutorial
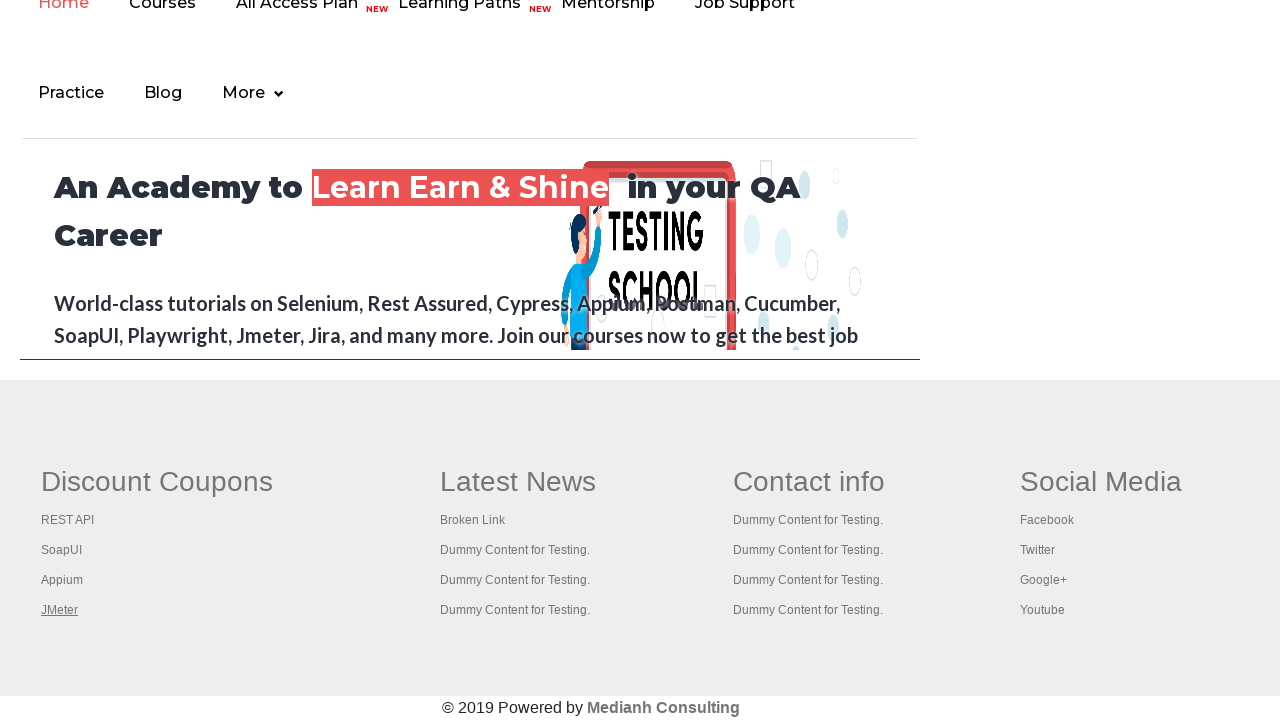

Switched to tab with title: The World’s Most Popular API Testing Tool | SoapUI
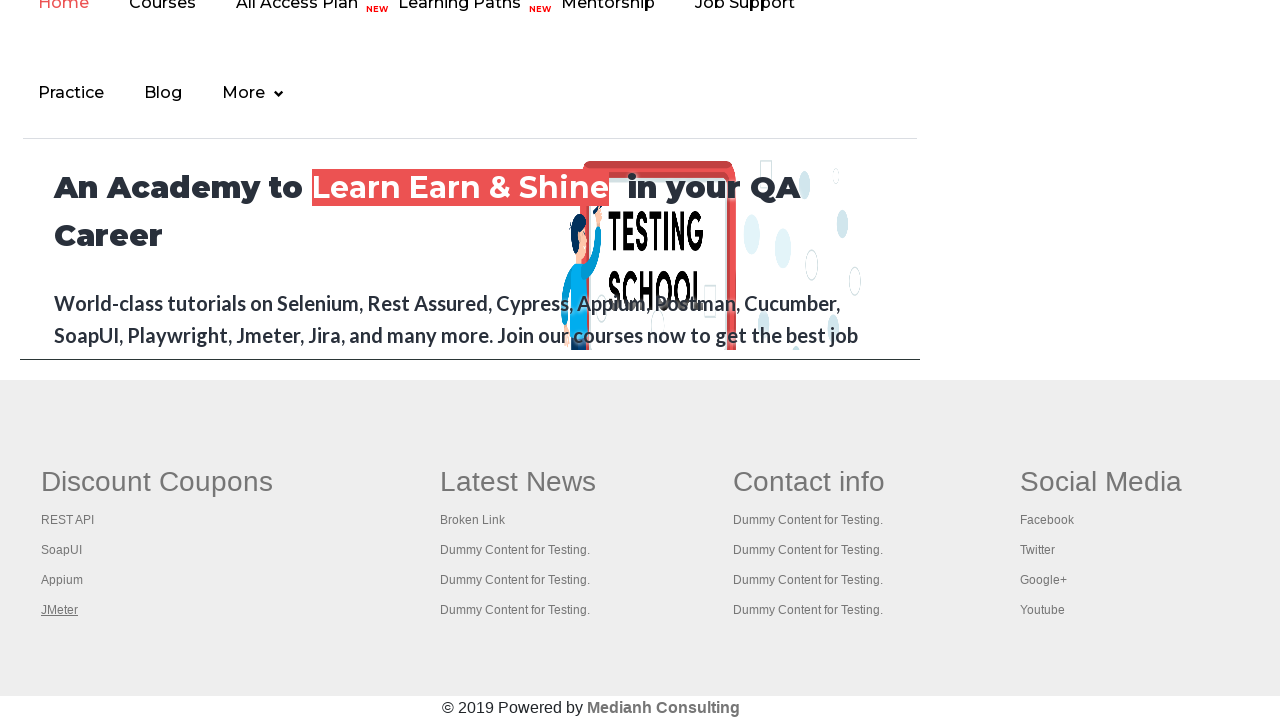

Switched to tab with title: Appium tutorial for Mobile Apps testing | RahulShetty Academy | Rahul
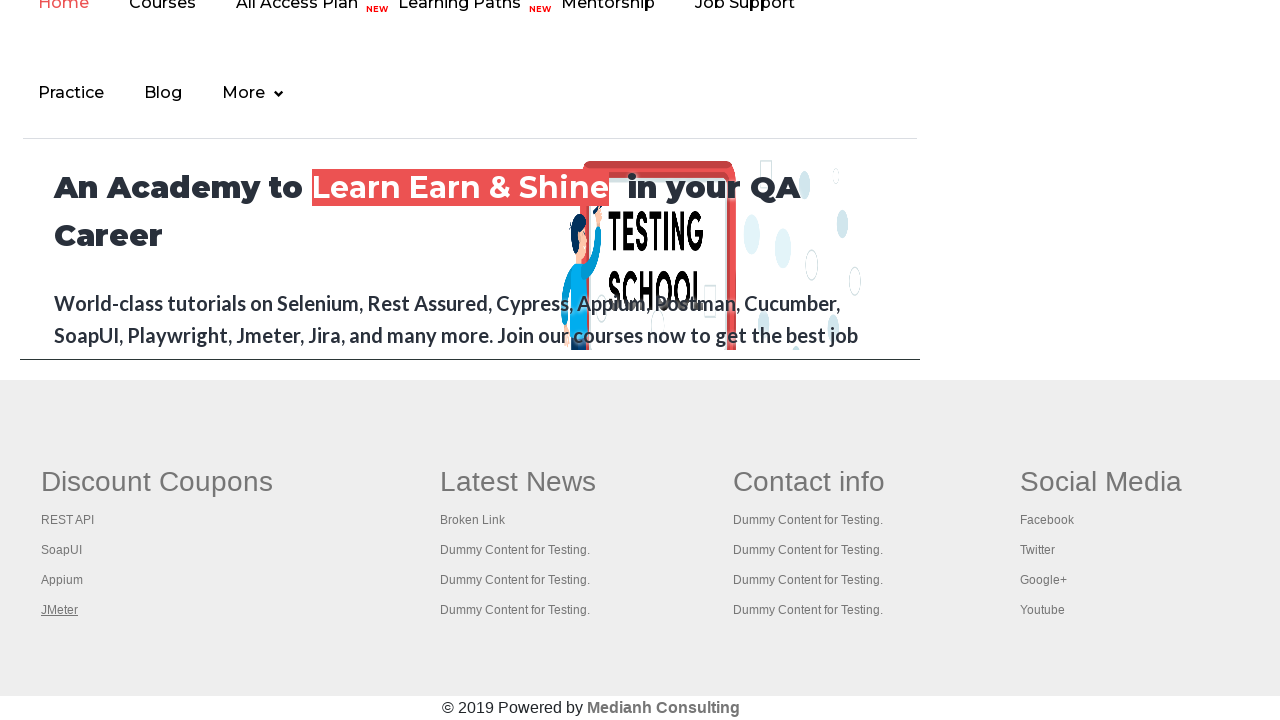

Switched to tab with title: Apache JMeter - Apache JMeter™
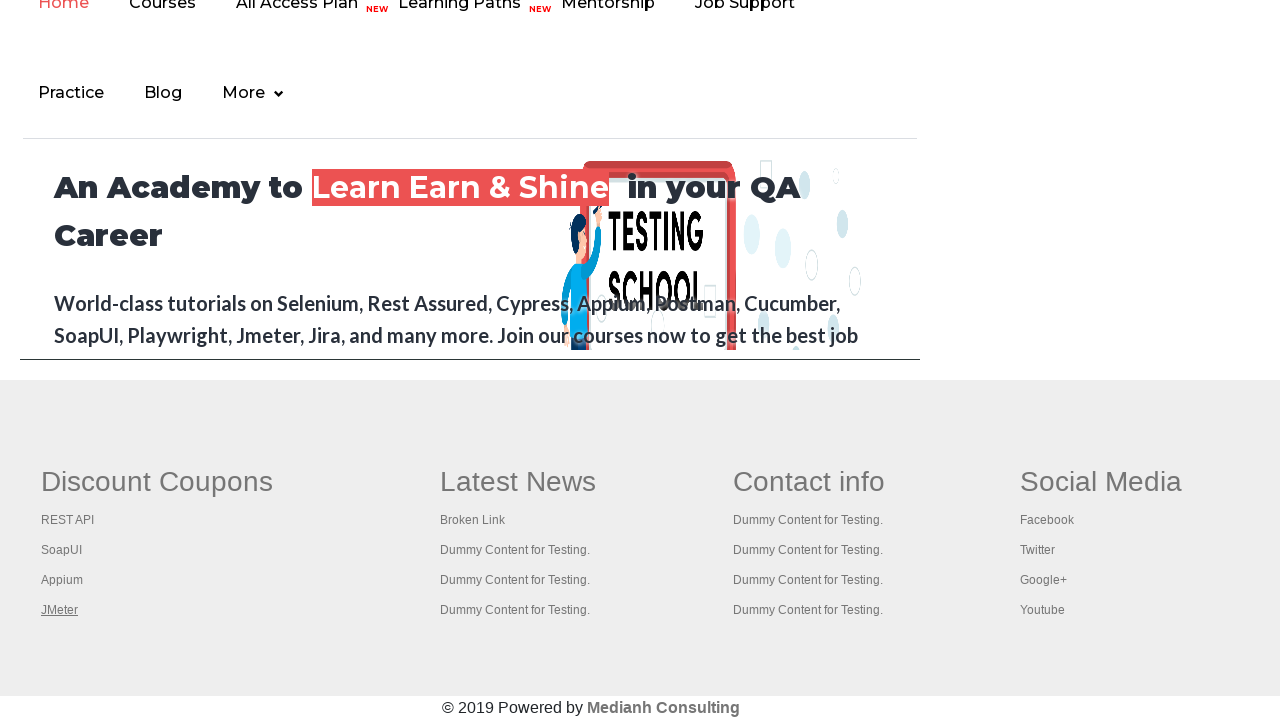

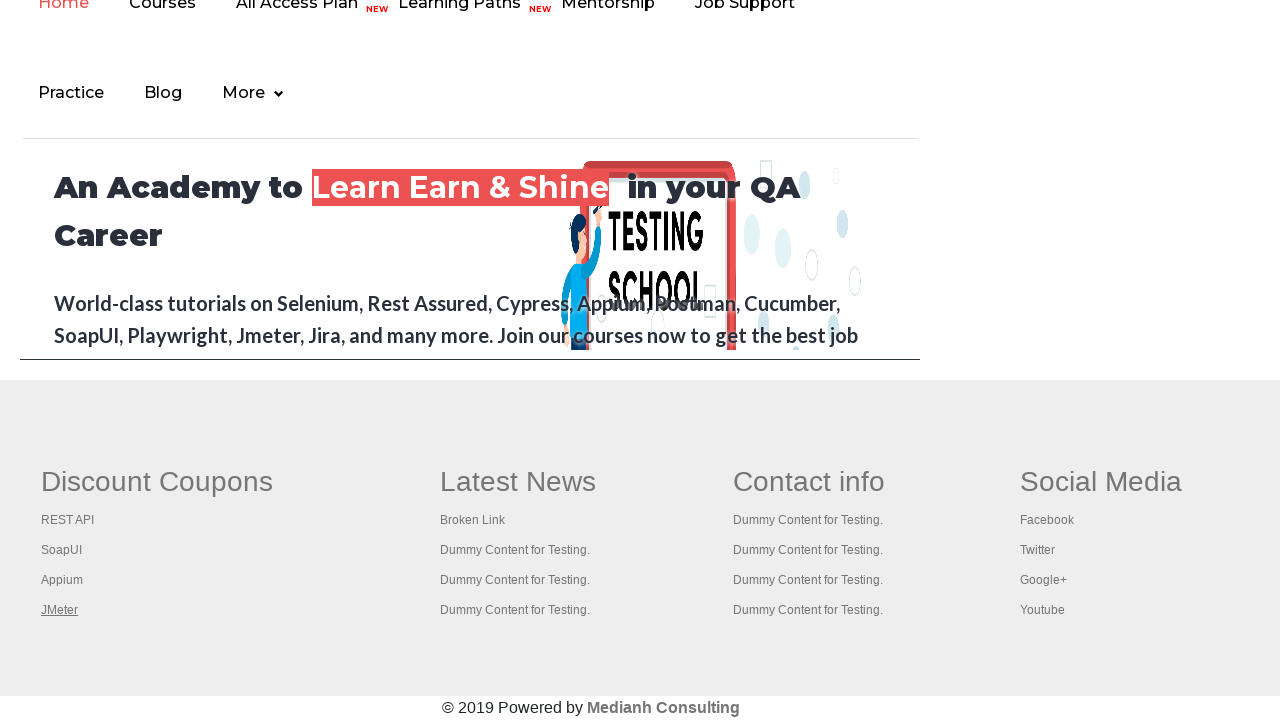